Tests if various form elements are enabled or disabled and interacts with the enabled age radio button

Starting URL: https://automationfc.github.io/basic-form/index.html

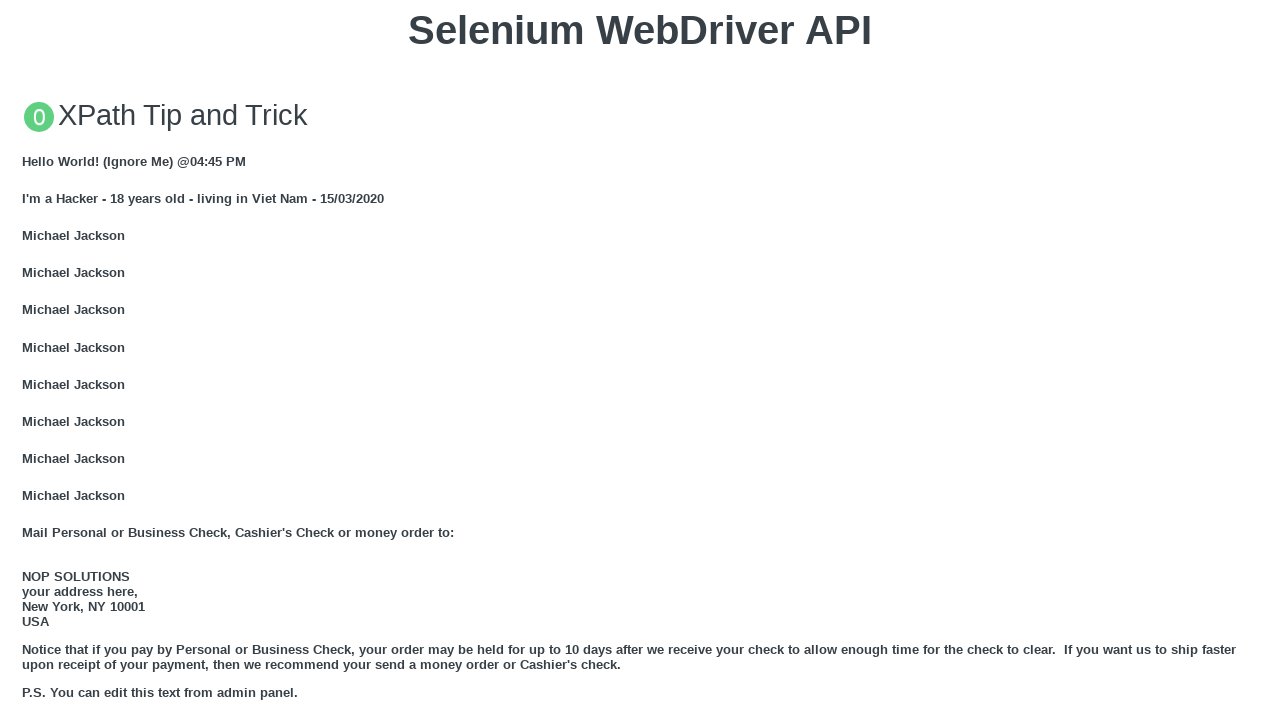

Checked if email textbox is enabled
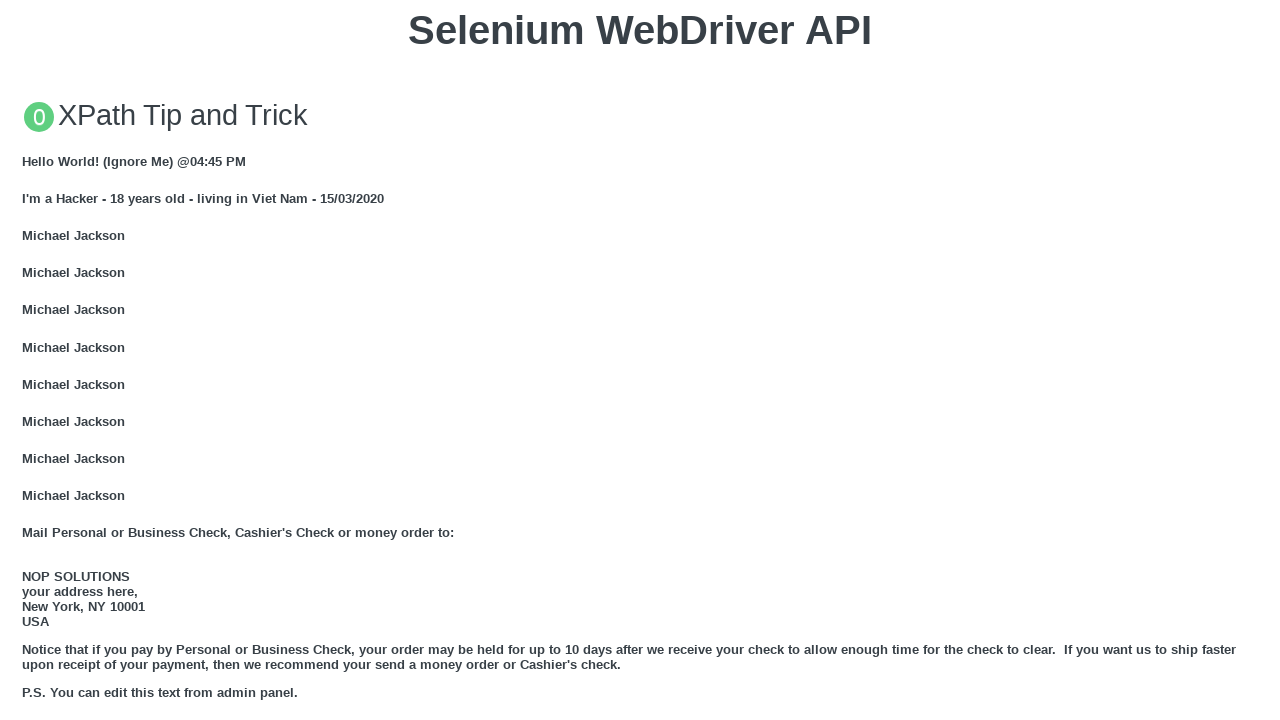

Age radio button (under 18) is enabled and clicked at (28, 360) on input#under_18
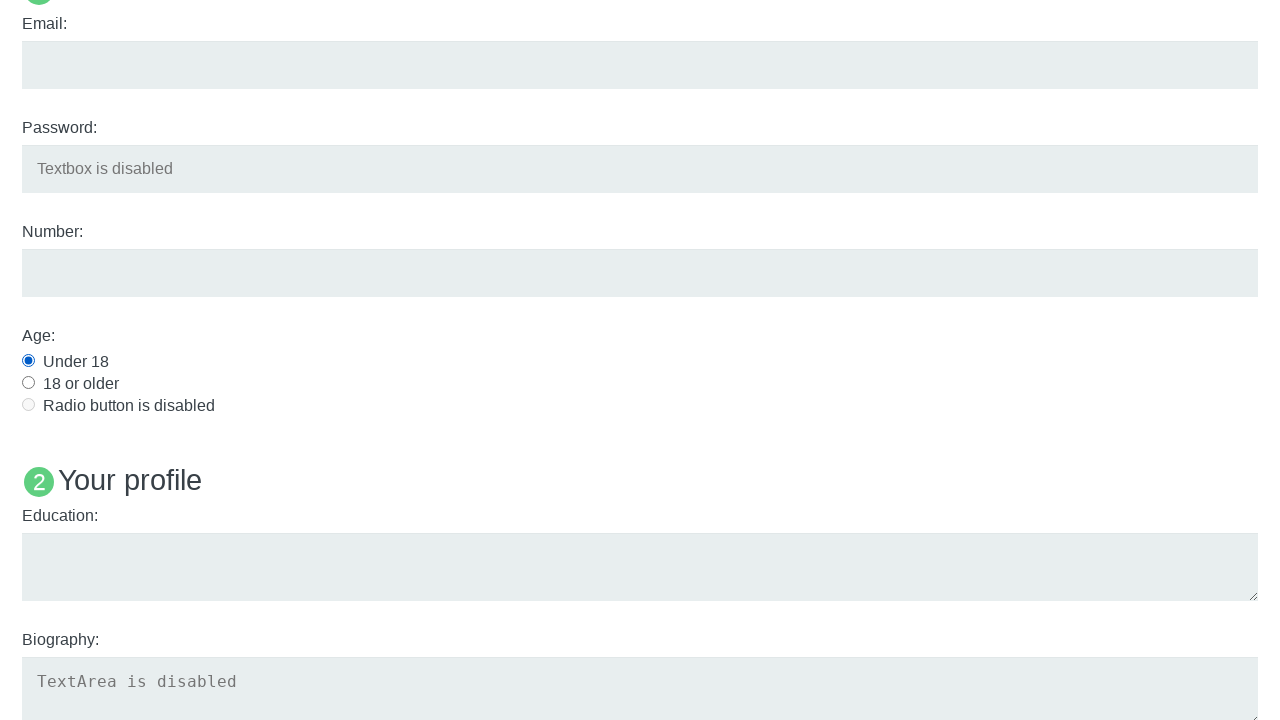

Checked if password textbox is enabled
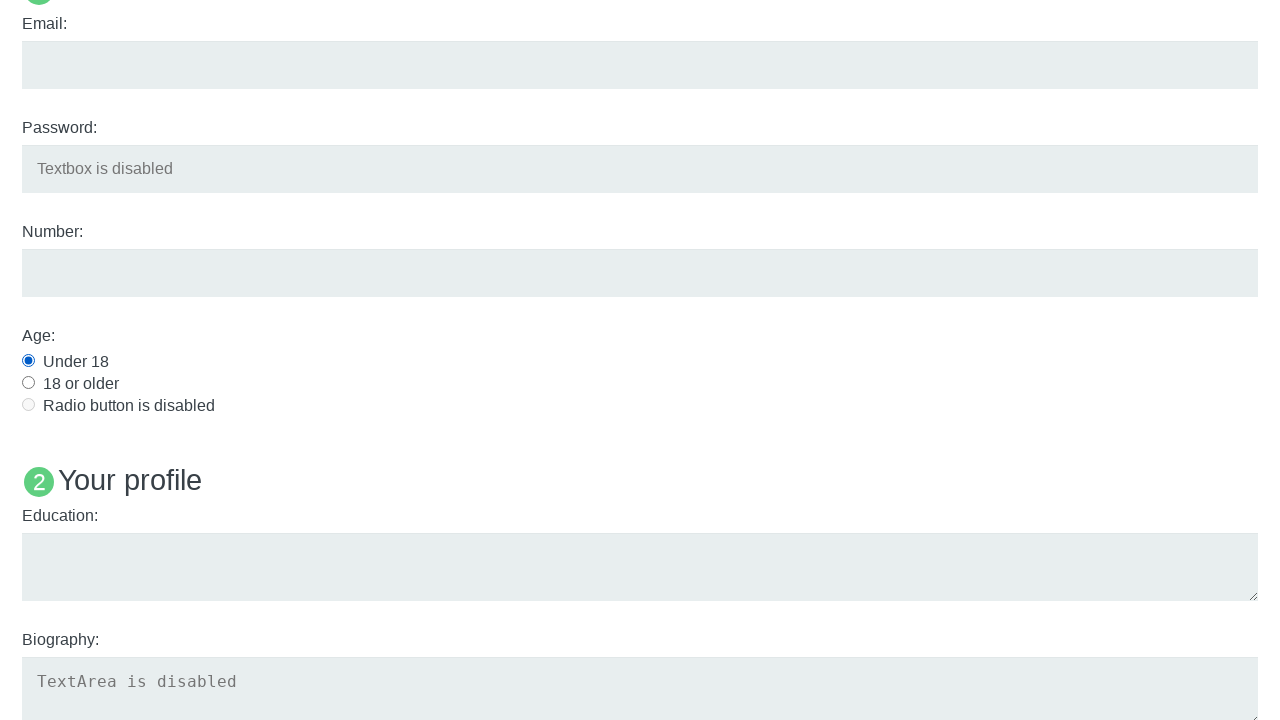

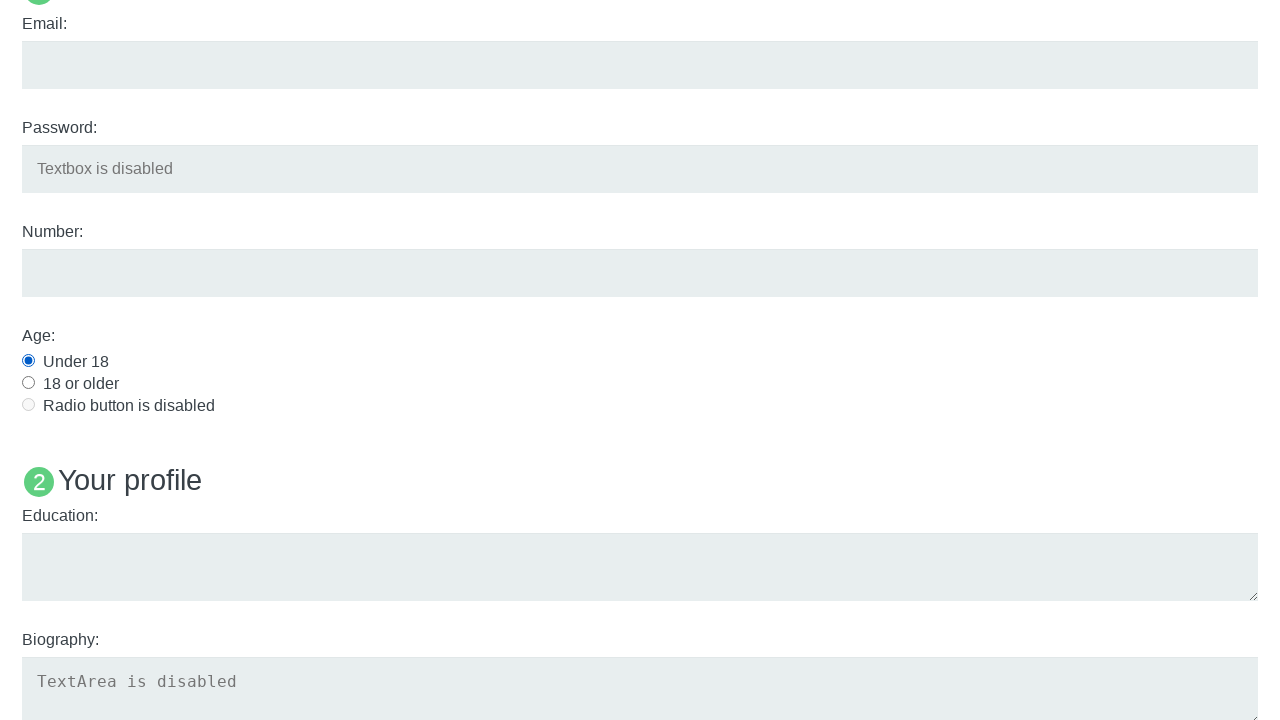